Tests working with multiple browser windows by clicking a link that opens a new window, switching between the original and new window using window handles by index, and verifying the page titles.

Starting URL: https://the-internet.herokuapp.com/windows

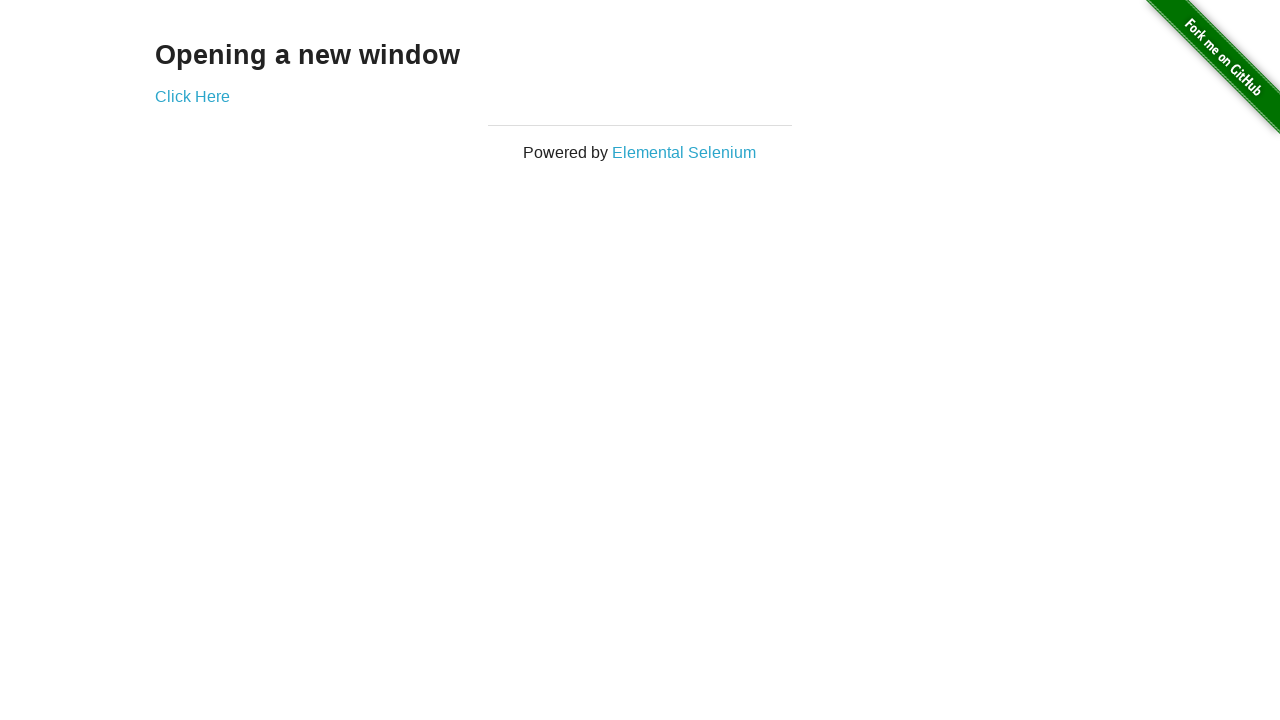

Clicked link to open new window at (192, 96) on .example a
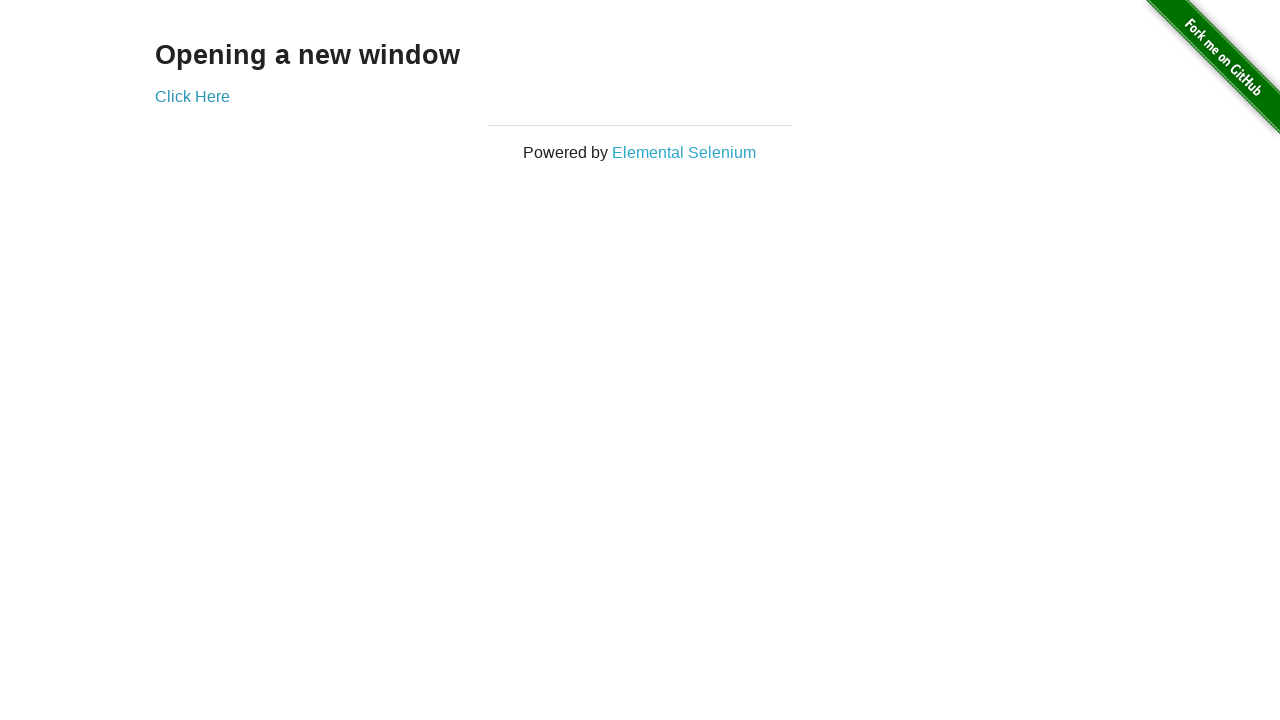

New window opened and captured at (192, 96) on .example a
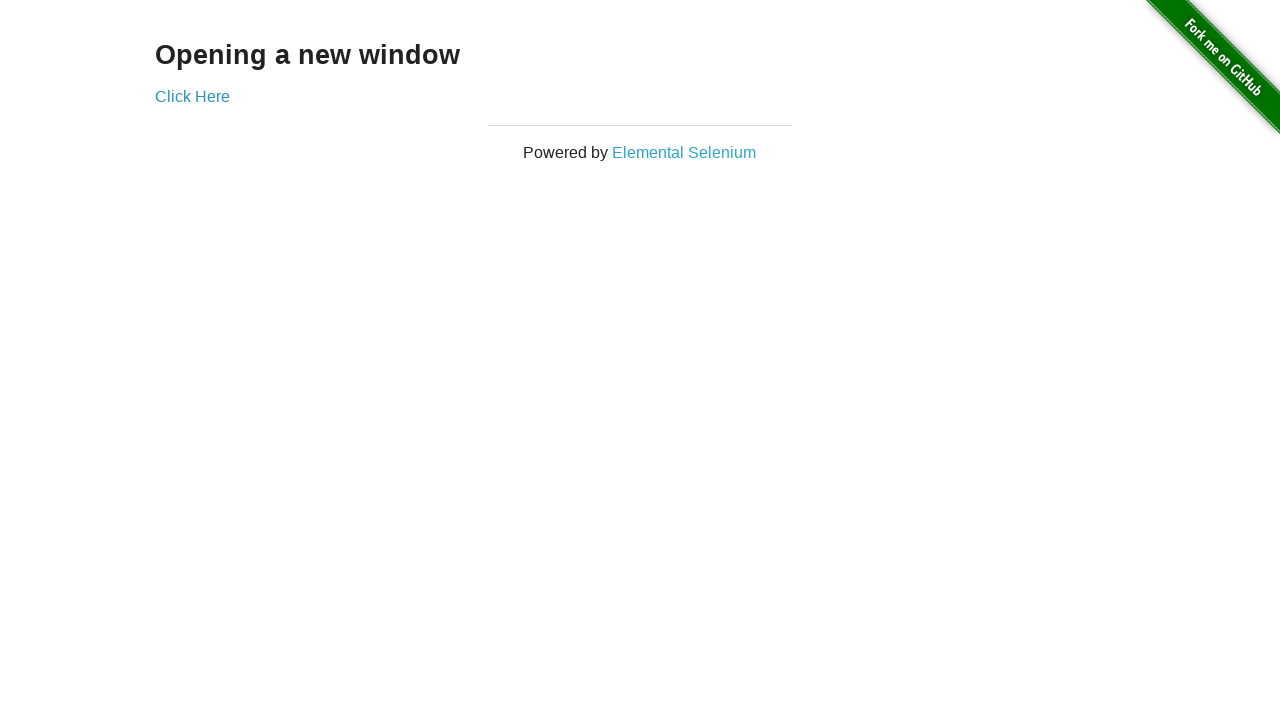

Retrieved reference to new window
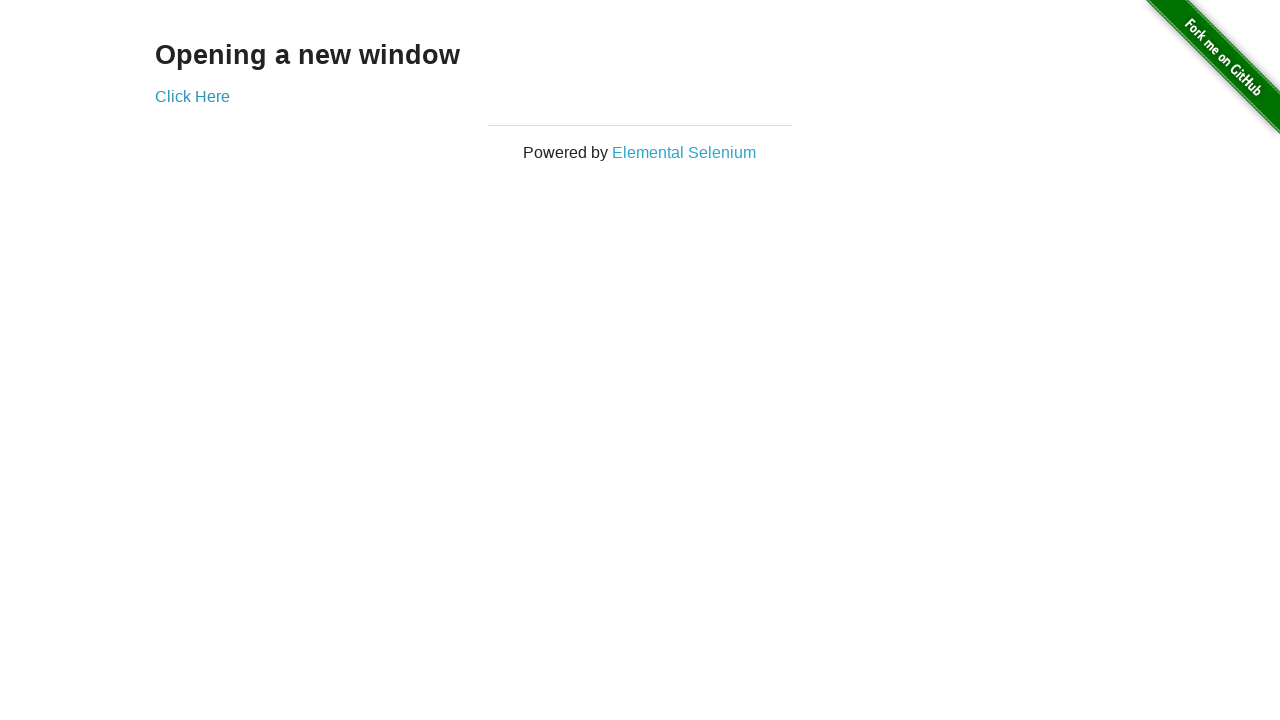

Verified original window title is 'The Internet'
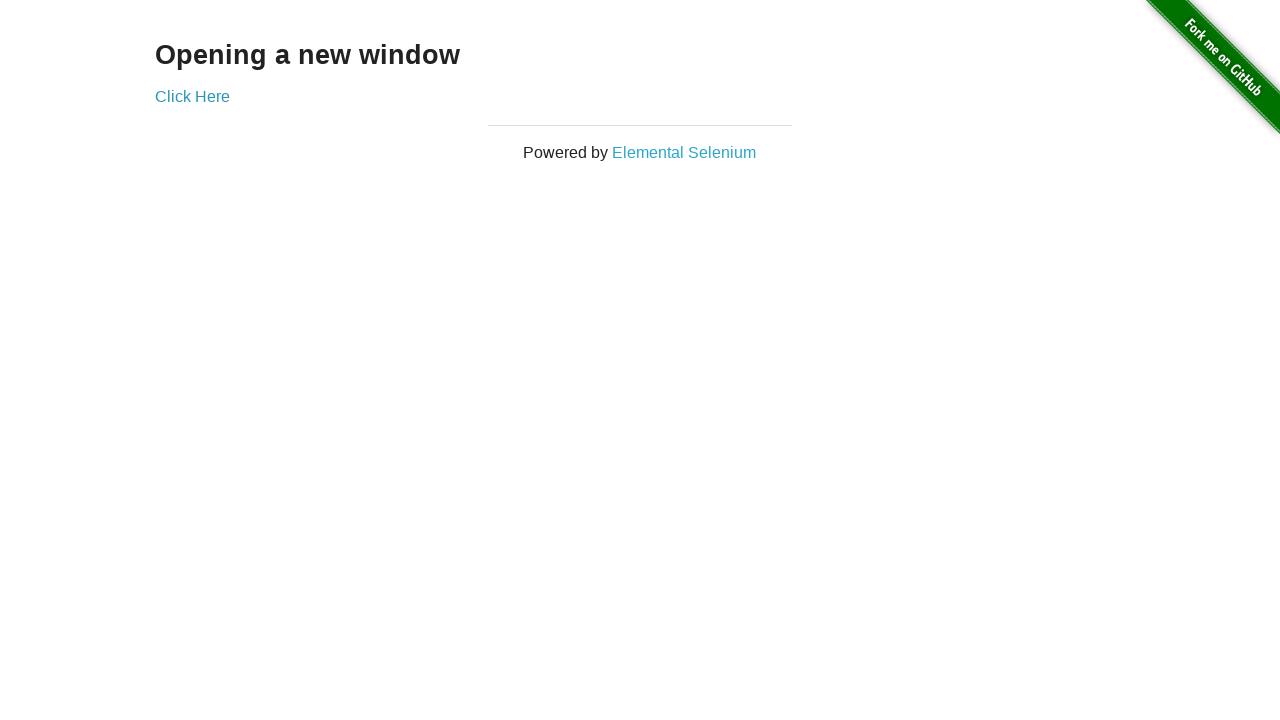

New window page loaded
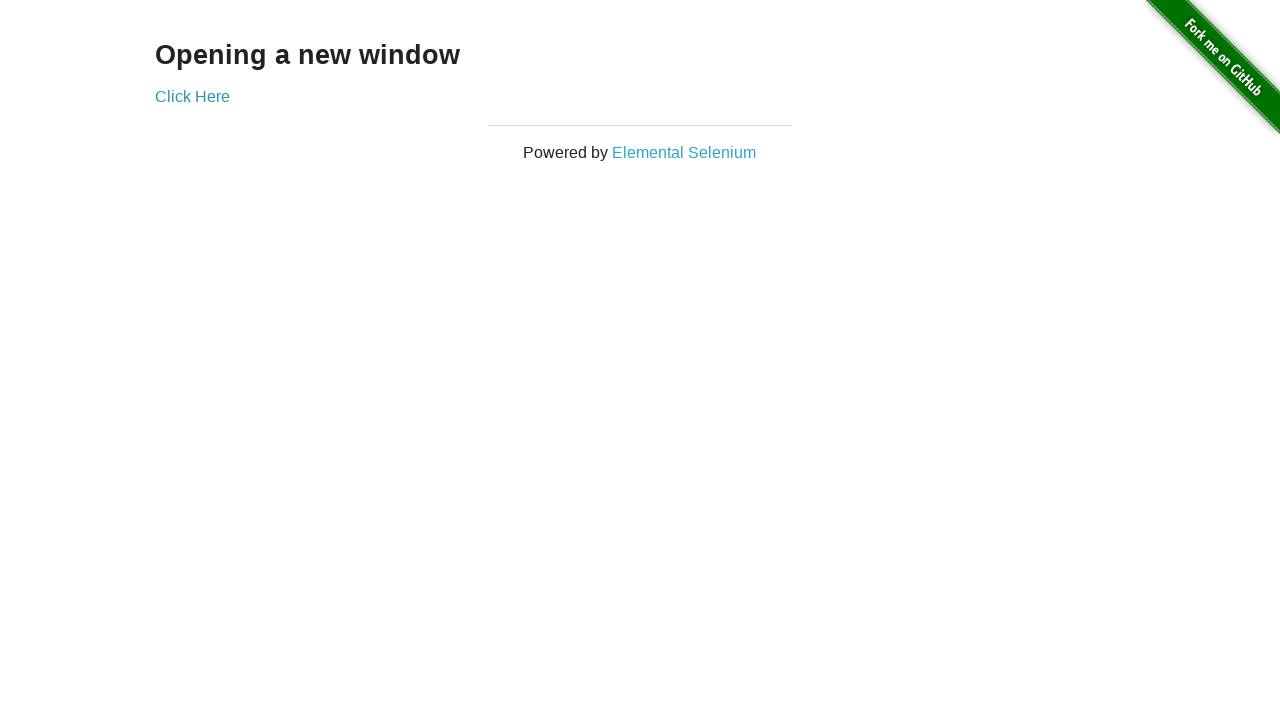

Verified new window title is 'New Window'
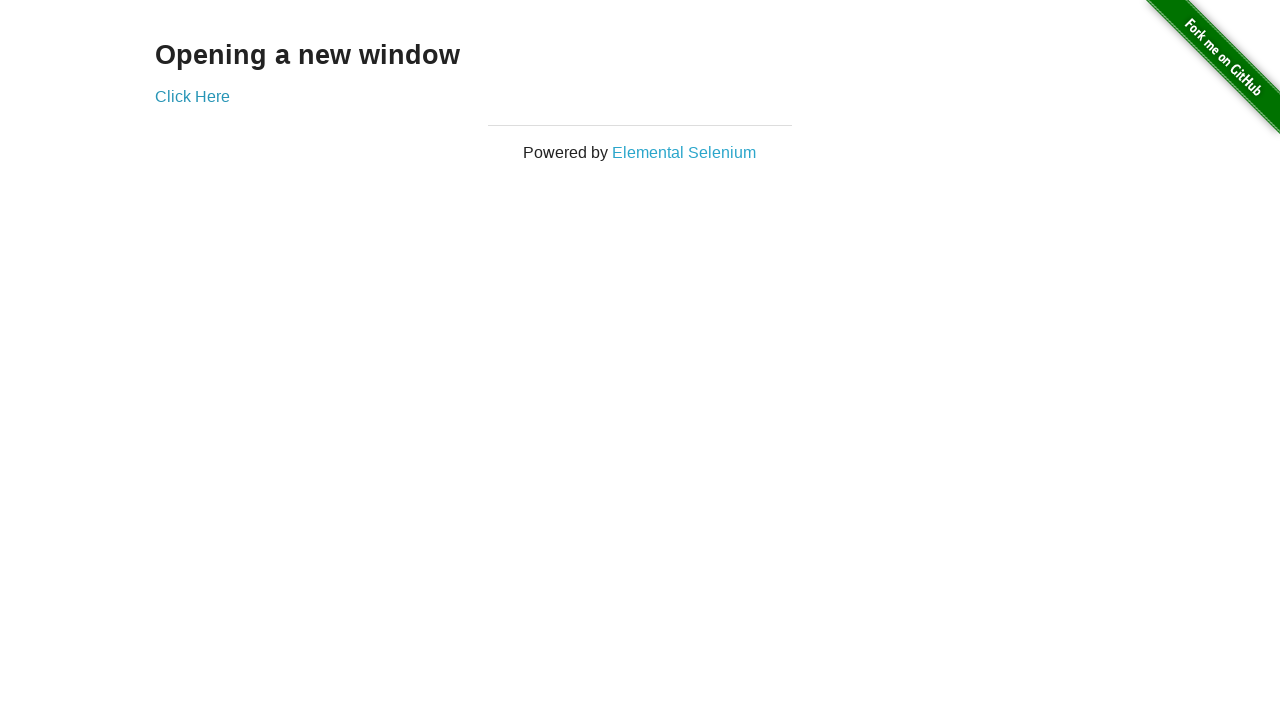

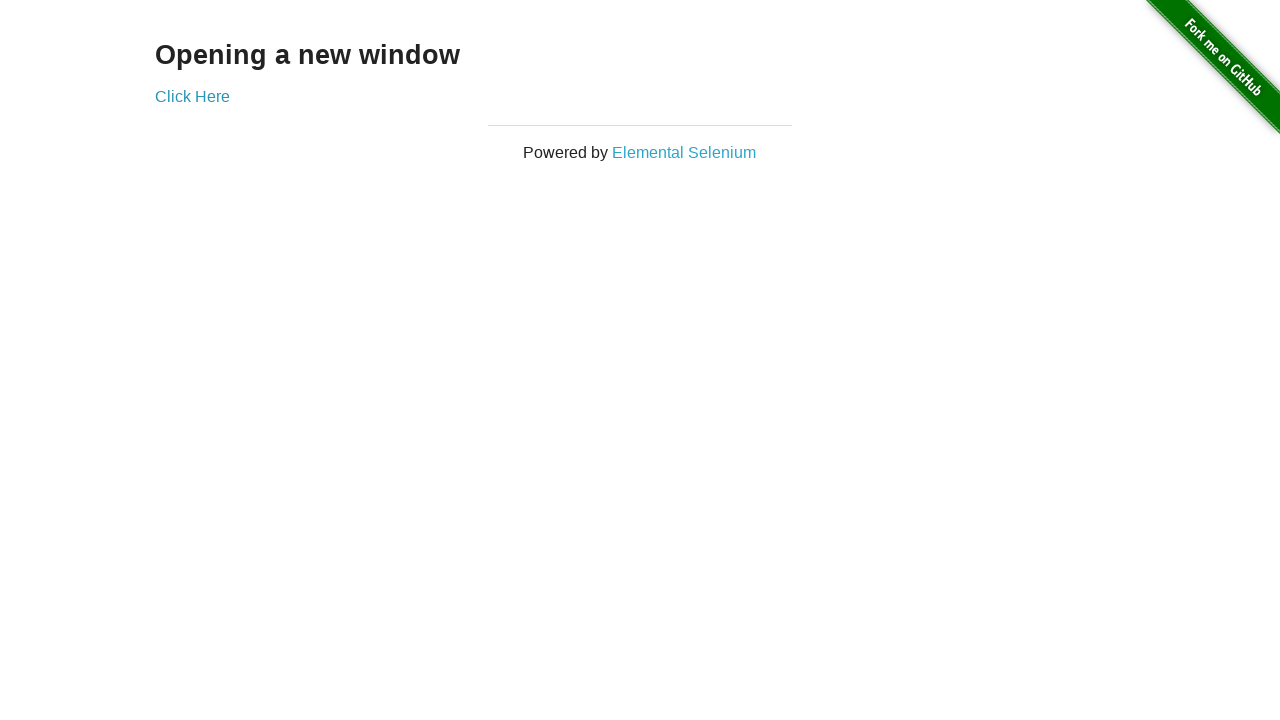